Tests JavaScript alert functionality by clicking an alert button, entering text into the prompt alert, and accepting it

Starting URL: http://demo.automationtesting.in/Alerts.html

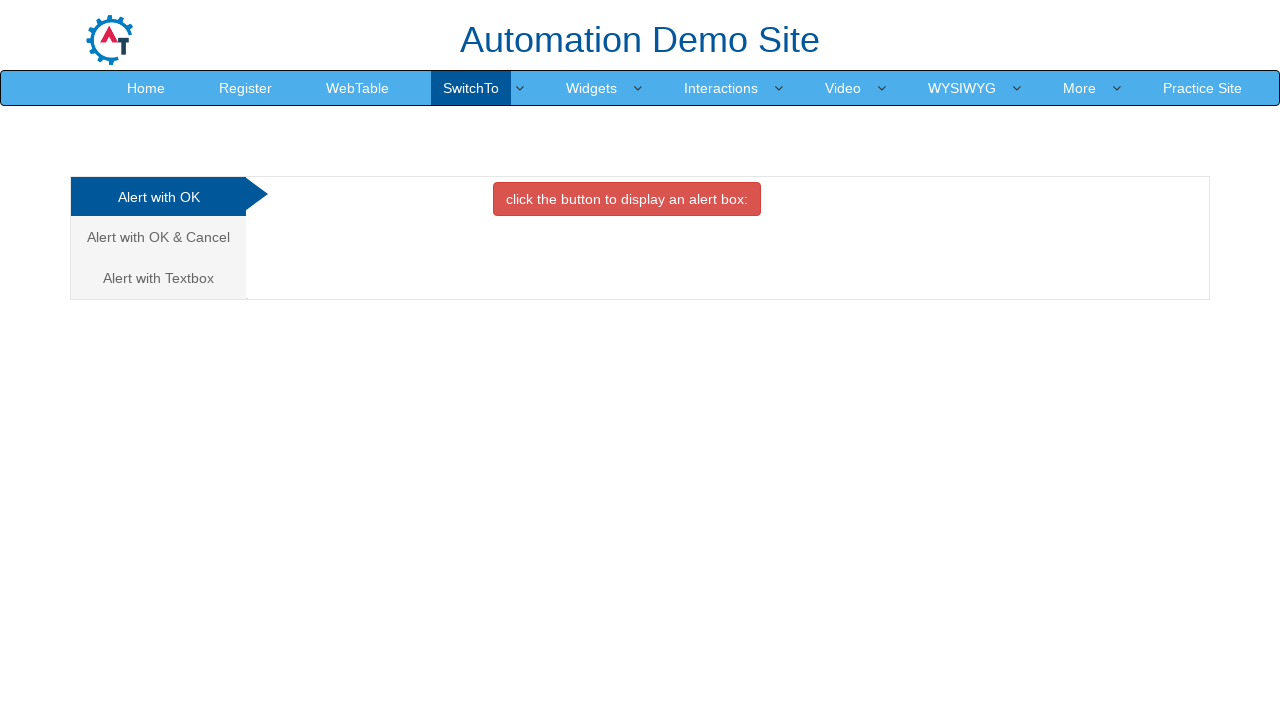

Clicked on the Alert tab/link at (158, 278) on xpath=(//a[contains(text(),'Alert')])[4]
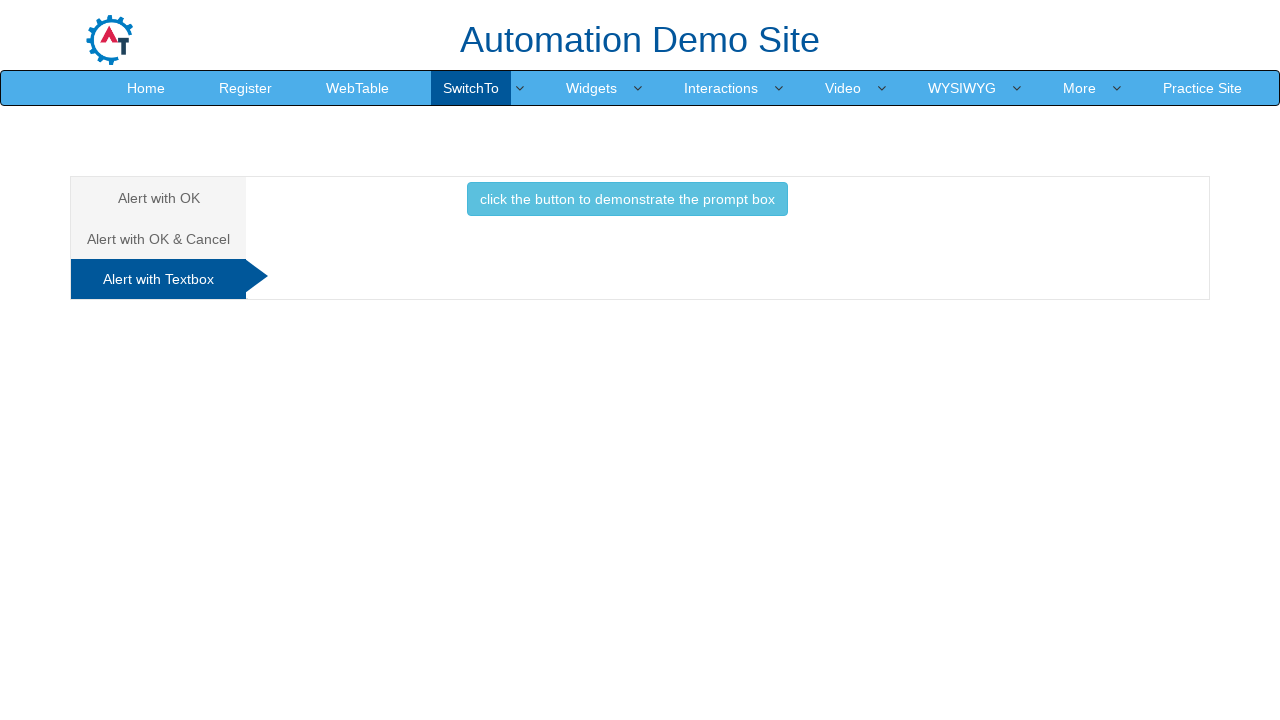

Waited for page to load (1000ms)
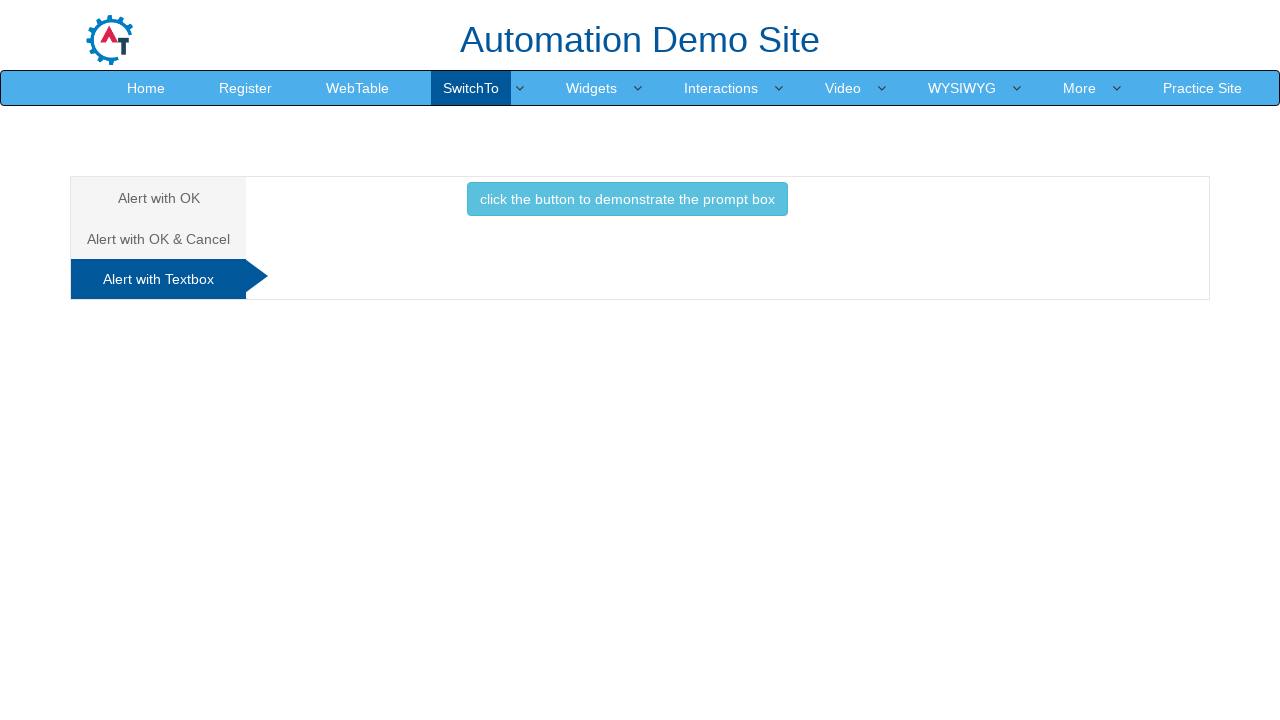

Clicked the button to trigger the prompt alert at (627, 199) on button.btn.btn-info
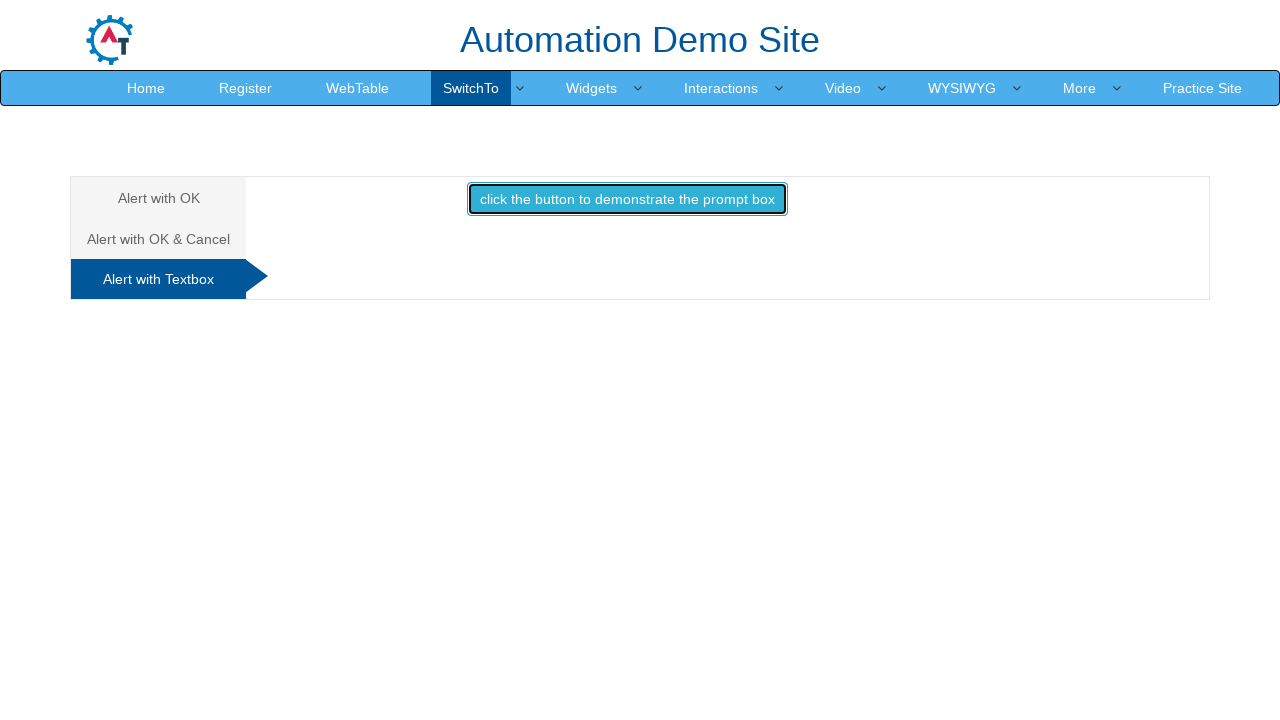

Set up dialog handler to accept prompt with text 'hello'
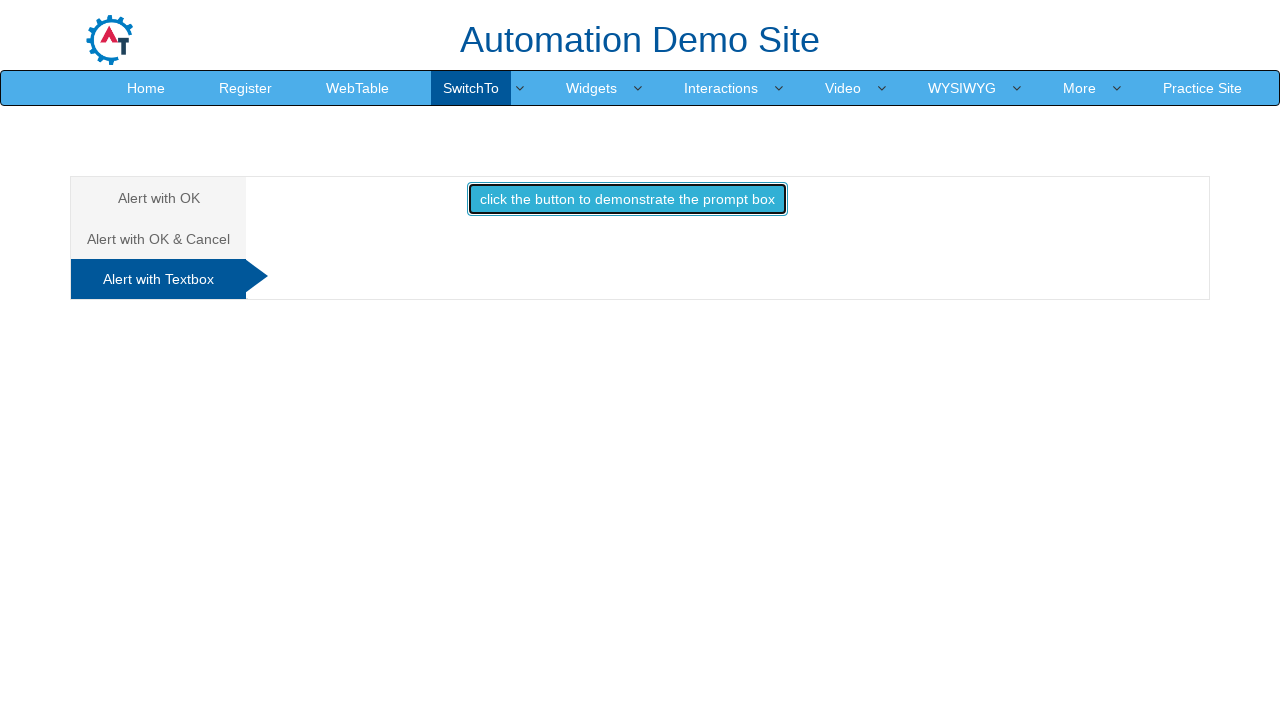

Clicked the button again to trigger the prompt dialog at (627, 199) on button.btn.btn-info
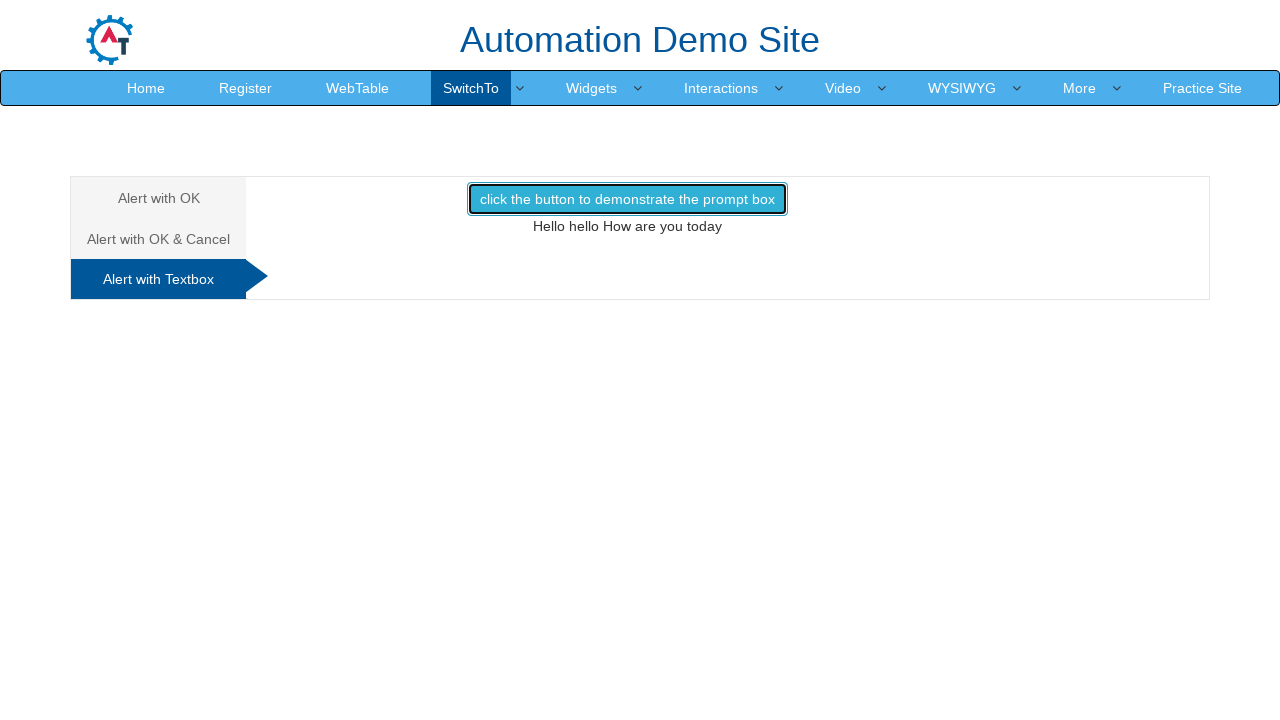

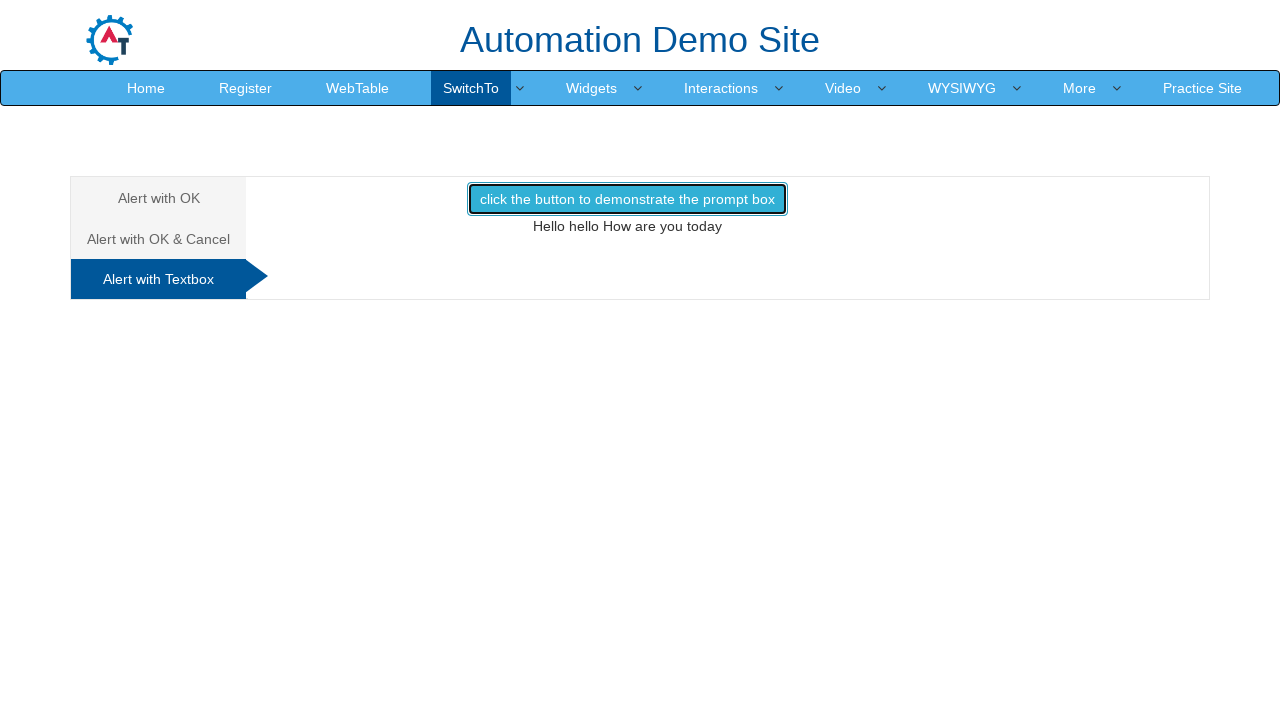